Tests the Greet-A-Cat page by clicking the link and verifying the greeting message appears

Starting URL: https://cs1632.appspot.com/

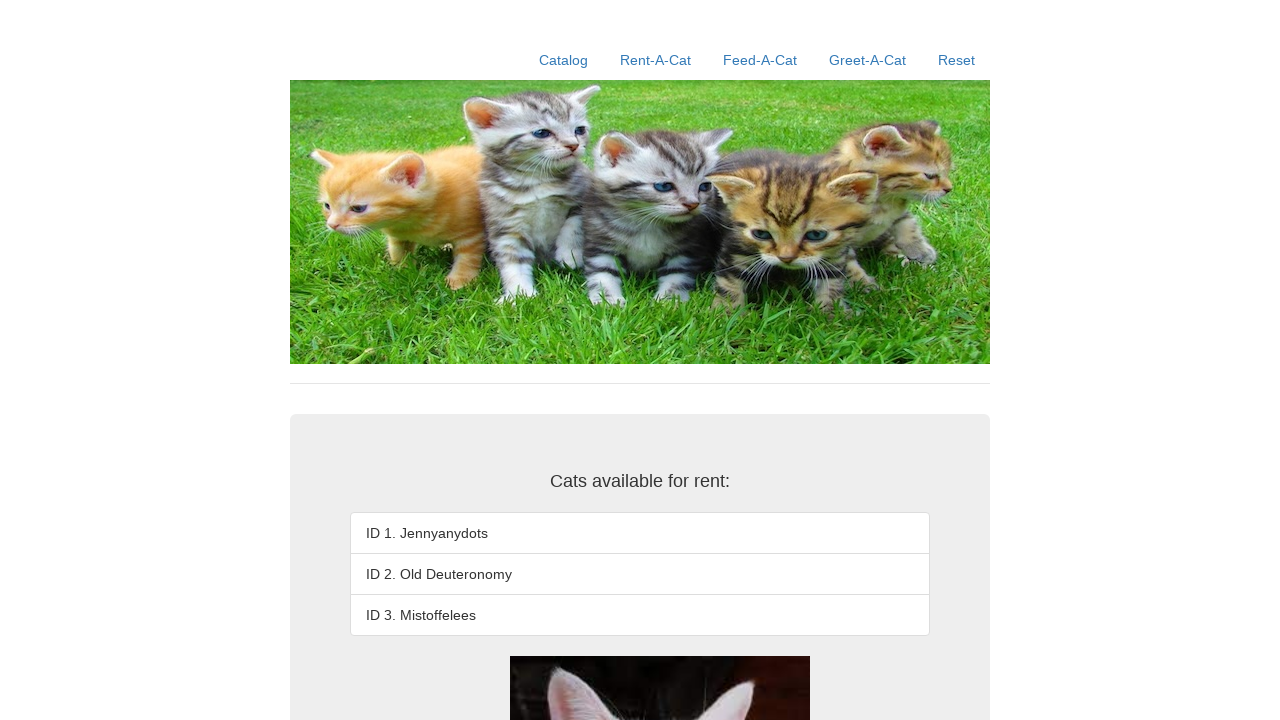

Clicked on Greet-A-Cat link at (868, 60) on text=Greet-A-Cat
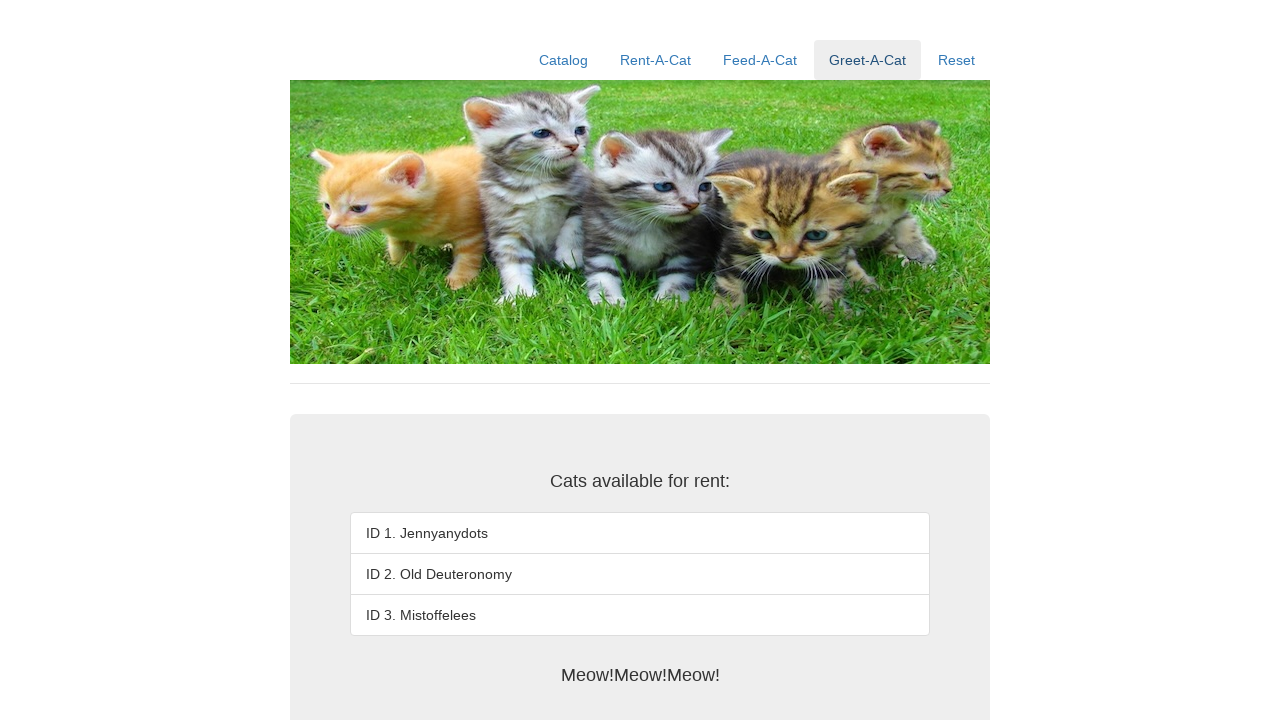

Located greeting message element
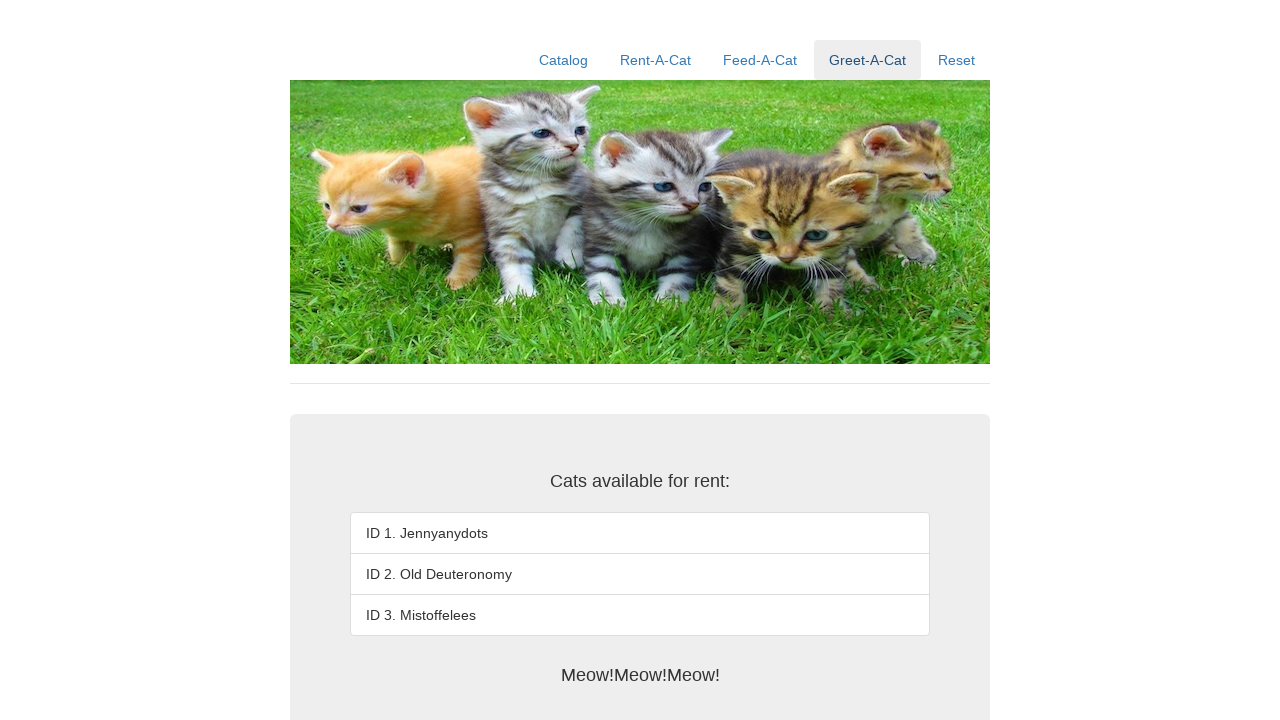

Verified greeting message 'Meow!Meow!Meow!' is present
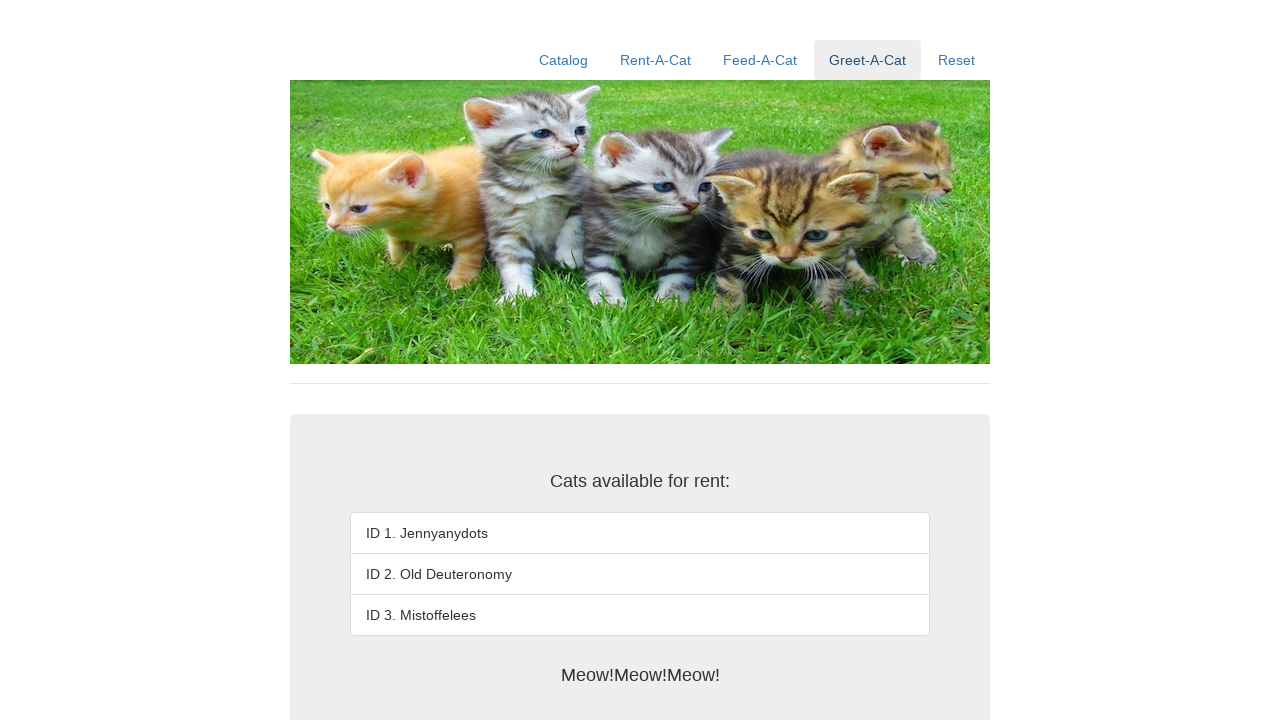

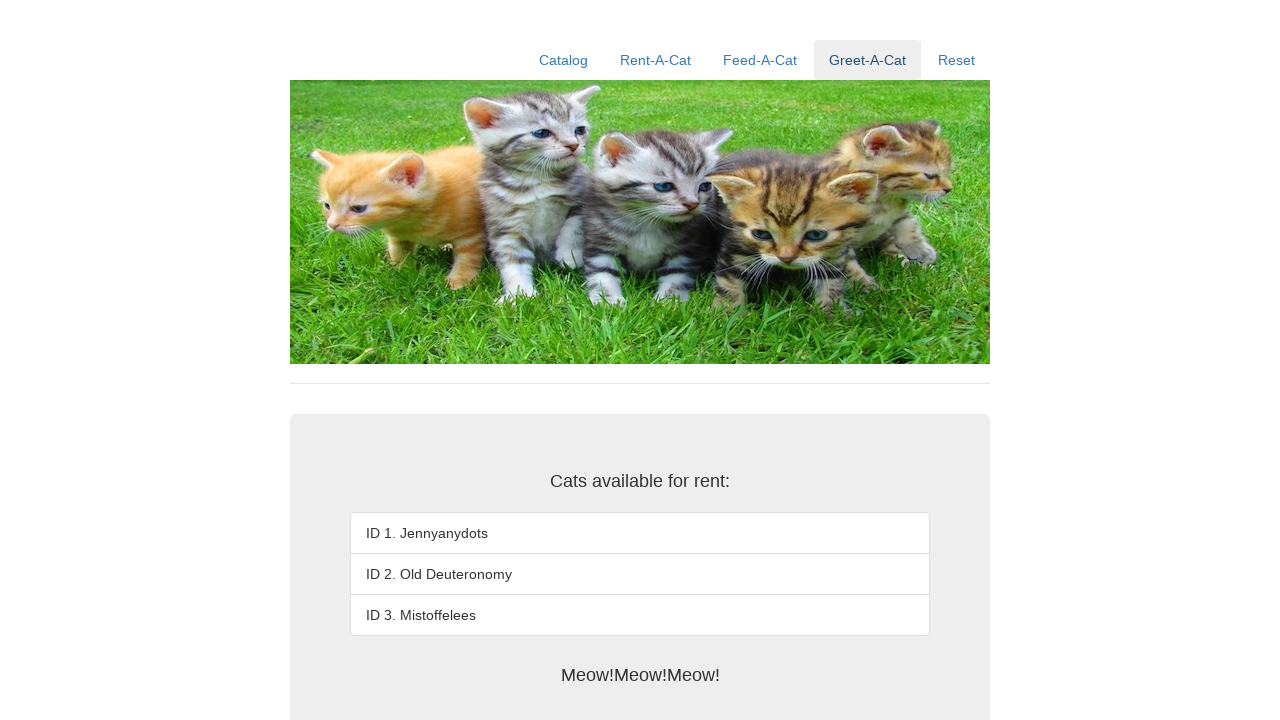